Tests the TodoMVC application by adding multiple todo items, marking them as complete one by one, and clearing completed items after each completion.

Starting URL: https://demo.playwright.dev/todomvc/#/

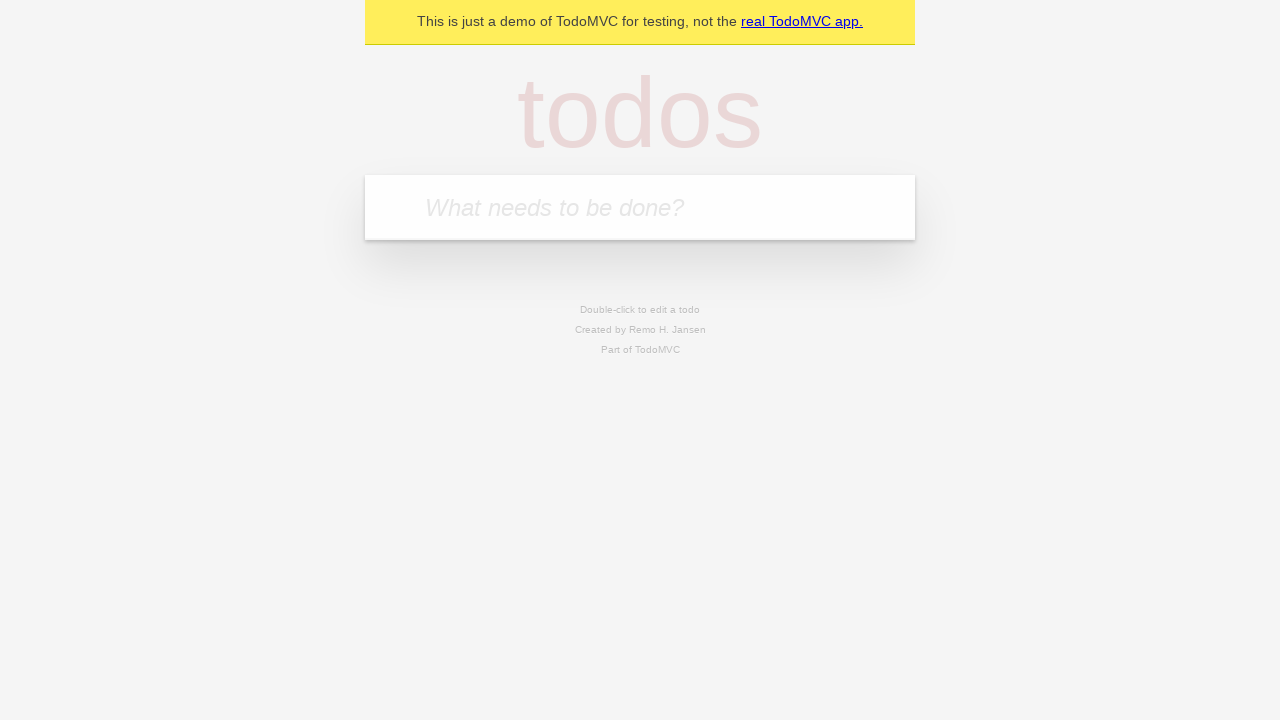

Clicked on the todo input textbox at (640, 207) on internal:role=textbox[name="What needs to be done?"i]
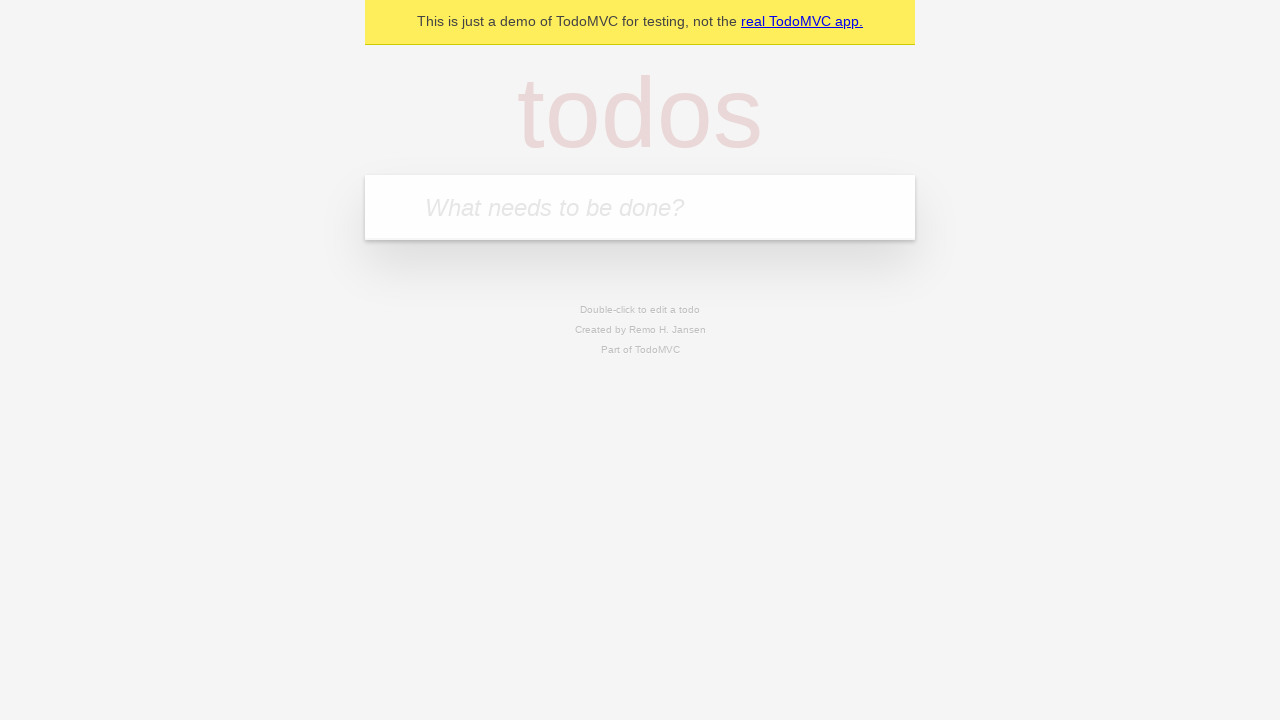

Filled textbox with first todo item 'vaishnavi' on internal:role=textbox[name="What needs to be done?"i]
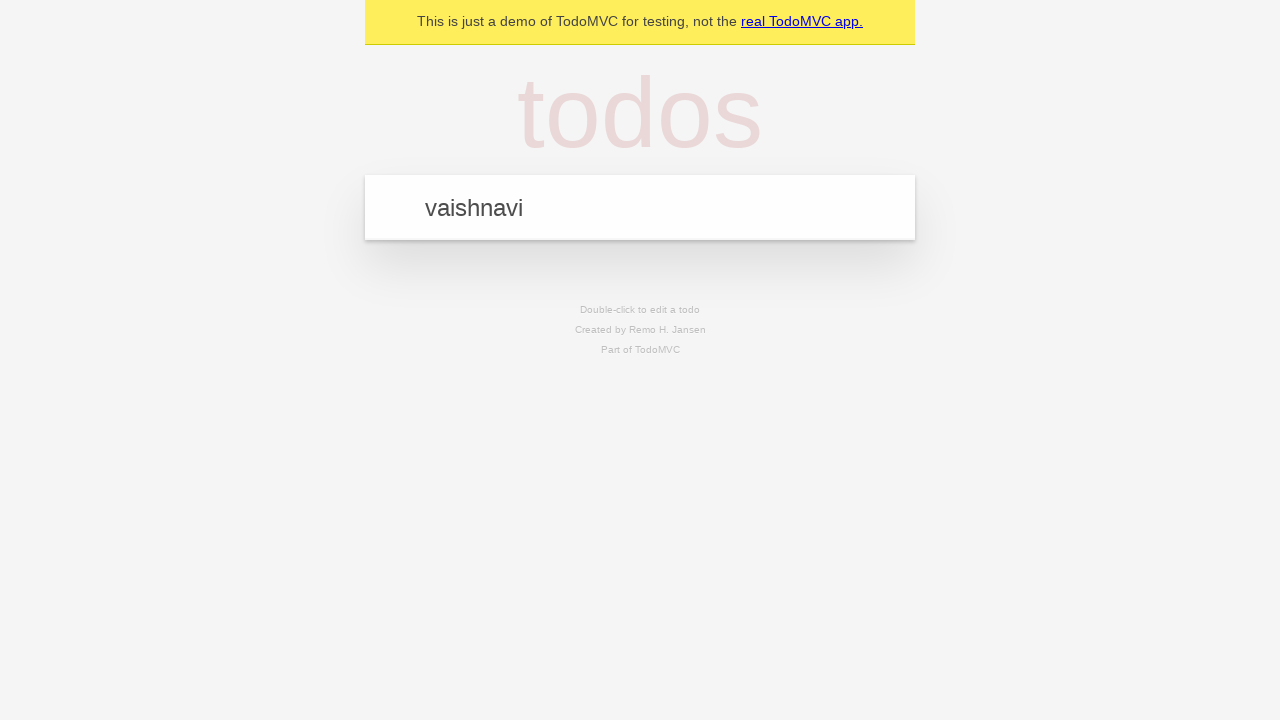

Pressed Enter to add first todo item on internal:role=textbox[name="What needs to be done?"i]
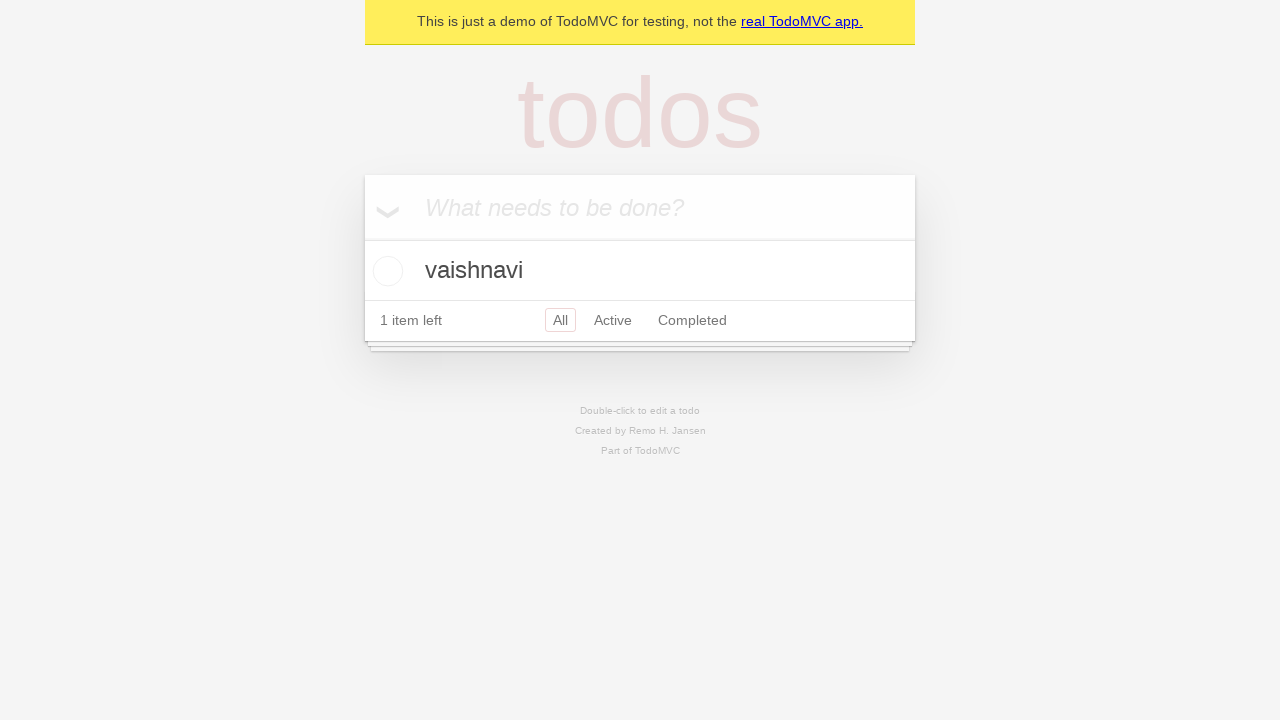

Filled textbox with second todo item 'shrikanth' on internal:role=textbox[name="What needs to be done?"i]
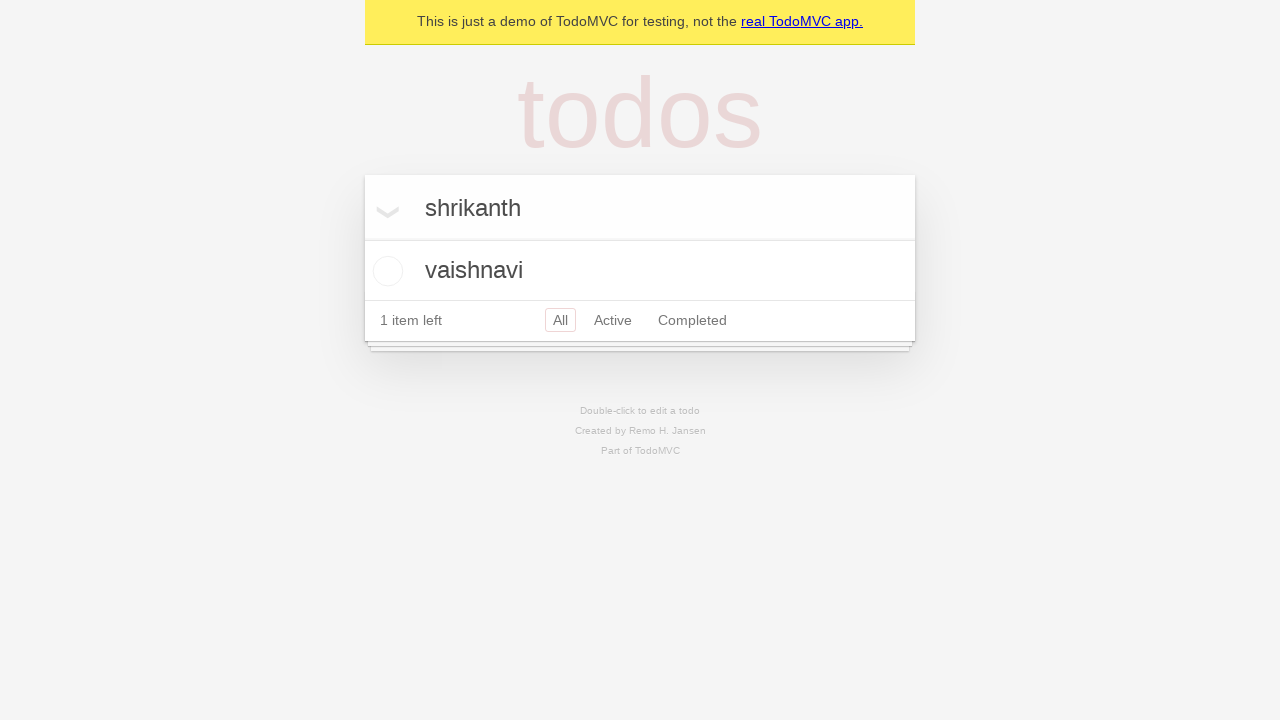

Pressed Enter to add second todo item on internal:role=textbox[name="What needs to be done?"i]
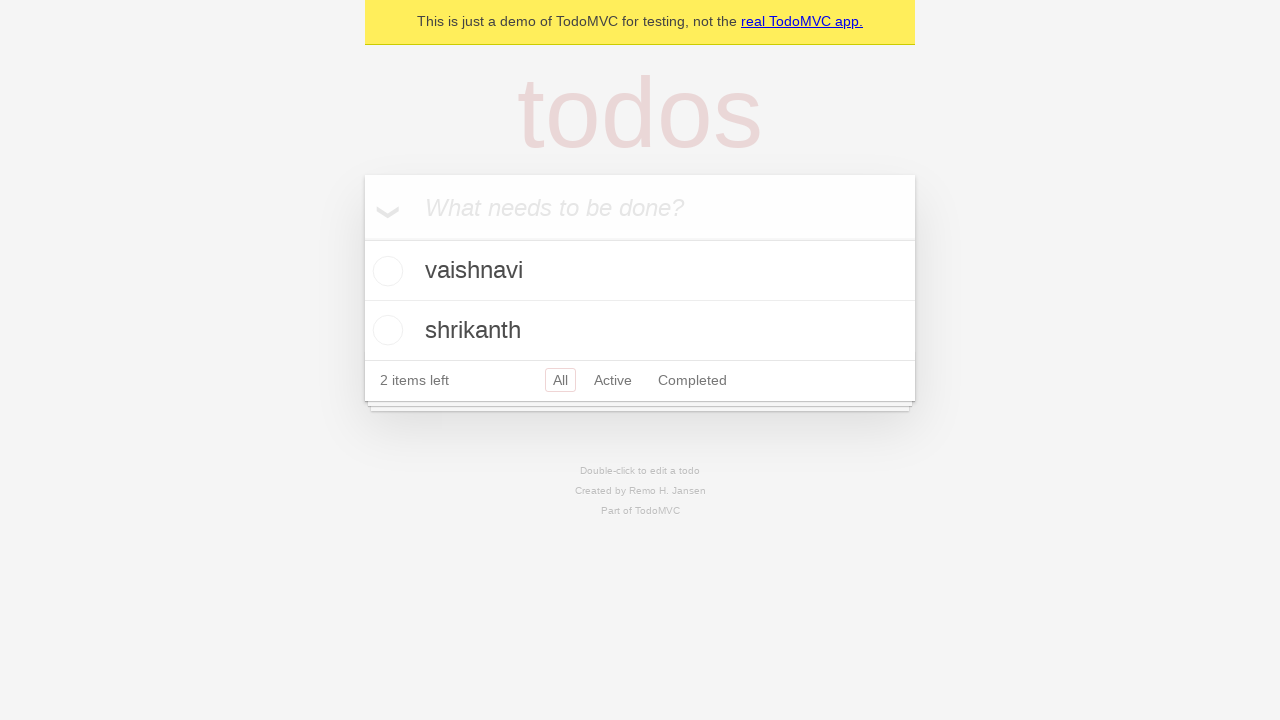

Filled textbox with third todo item 'kandgule' on internal:role=textbox[name="What needs to be done?"i]
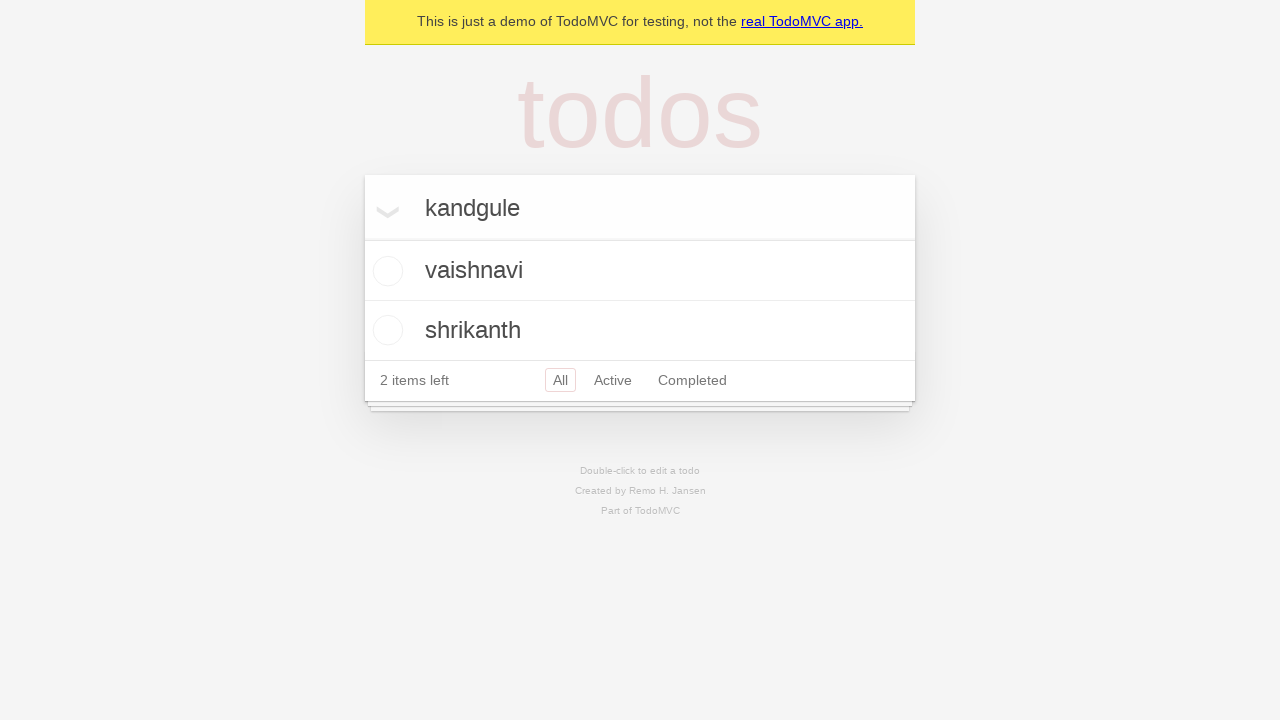

Pressed Enter to add third todo item on internal:role=textbox[name="What needs to be done?"i]
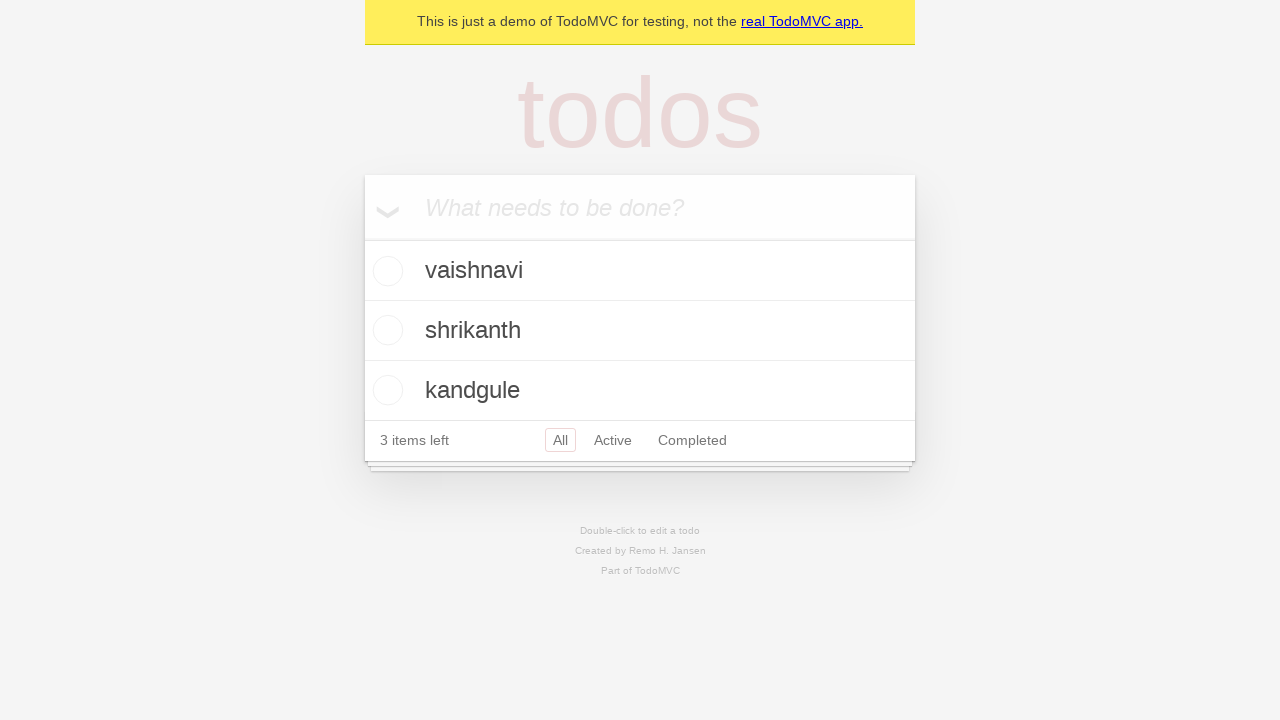

Marked 'kandgule' todo as complete at (385, 390) on internal:role=listitem >> internal:has-text="kandgule"i >> internal:label="Toggl
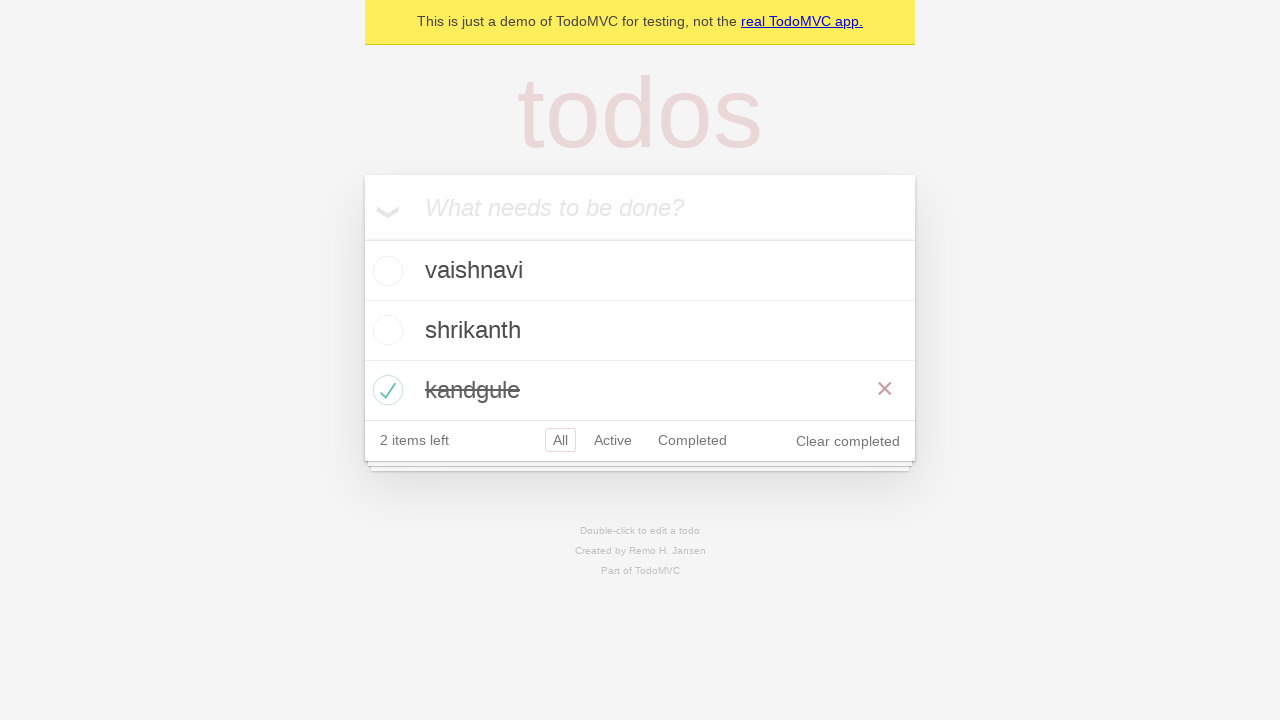

Clicked 'Clear completed' button to remove 'kandgule' at (848, 441) on internal:role=button[name="Clear completed"i]
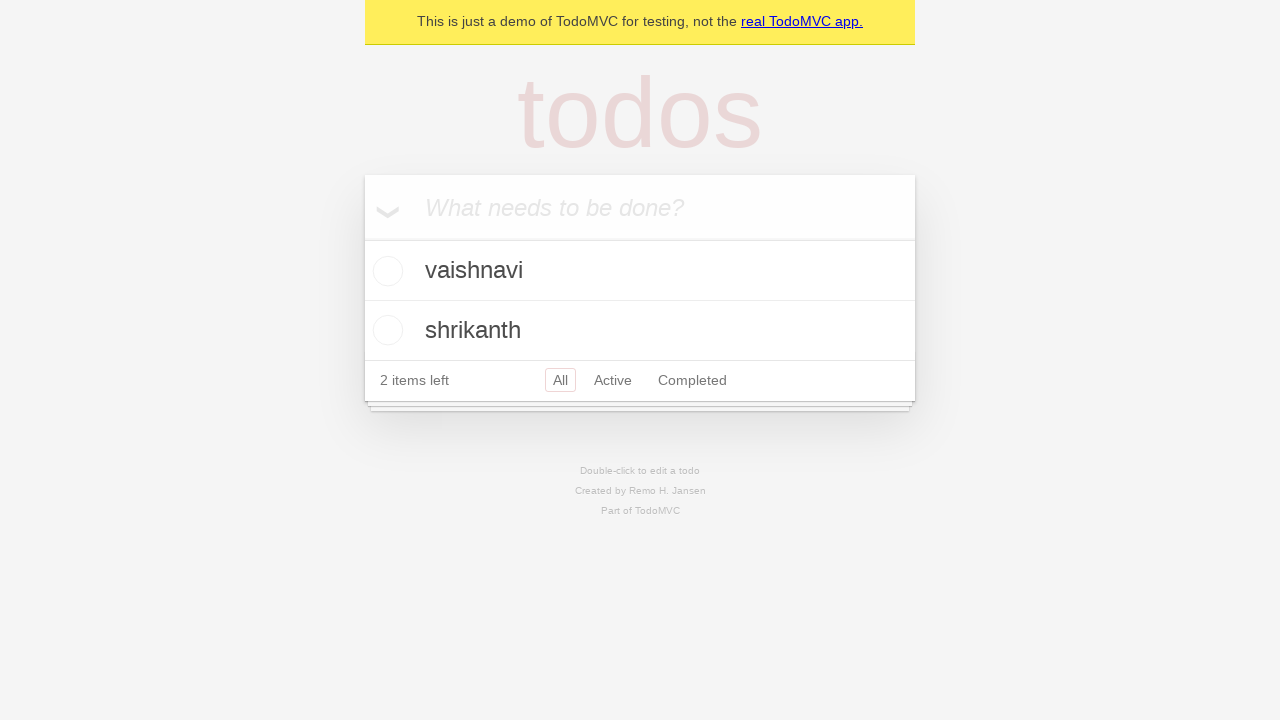

Marked 'shrikanth' todo as complete at (385, 330) on internal:role=listitem >> internal:has-text="shrikanth"i >> internal:label="Togg
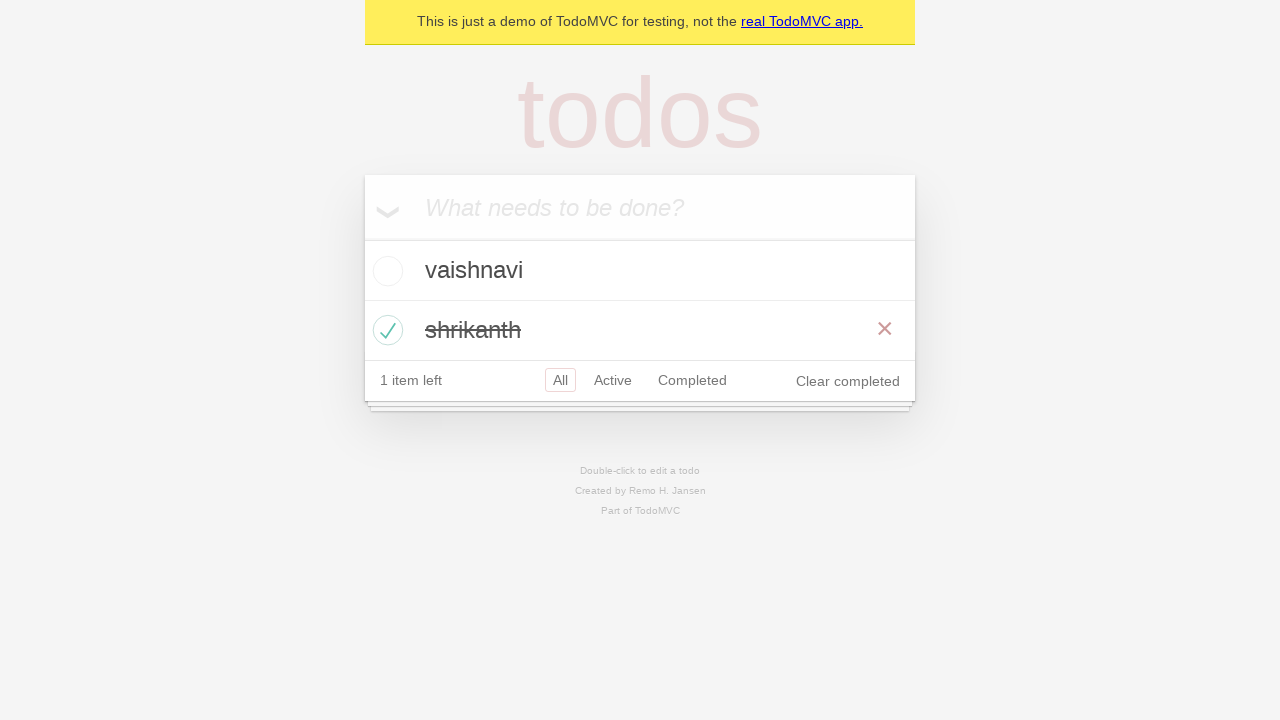

Clicked 'Clear completed' button to remove 'shrikanth' at (848, 381) on internal:role=button[name="Clear completed"i]
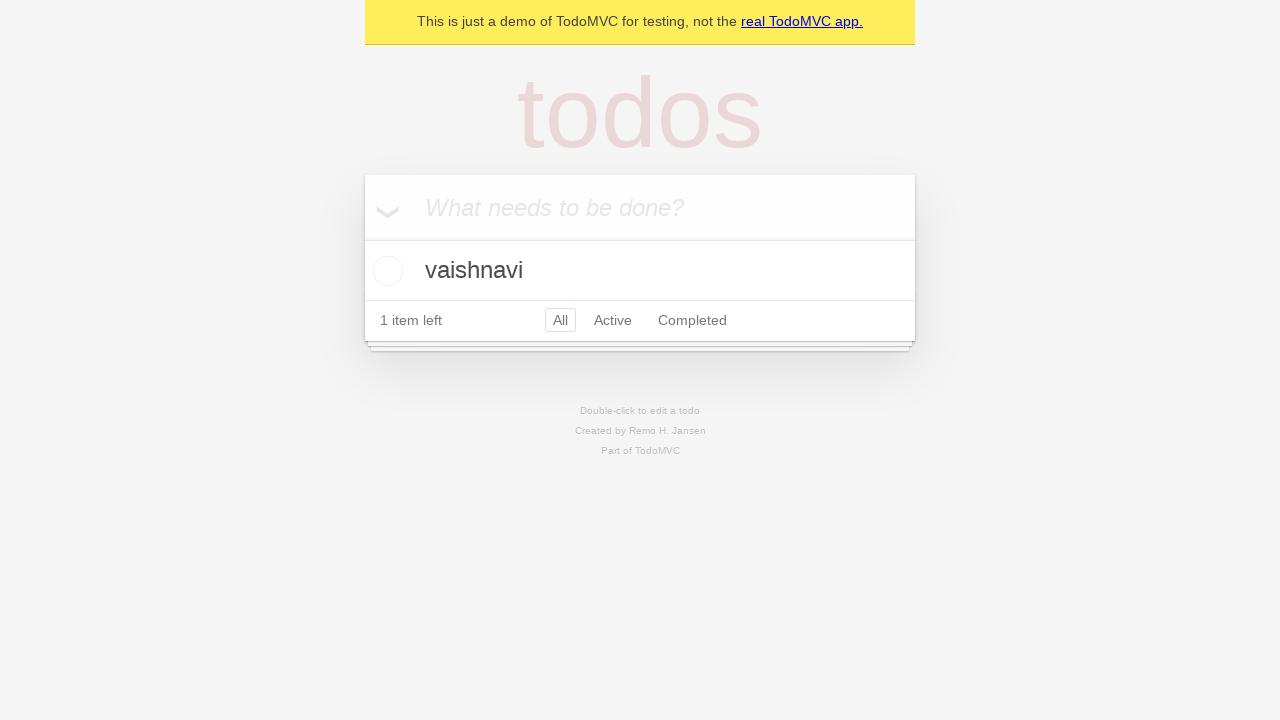

Marked remaining 'vaishnavi' todo as complete at (385, 271) on internal:role=checkbox[name="Toggle Todo"i]
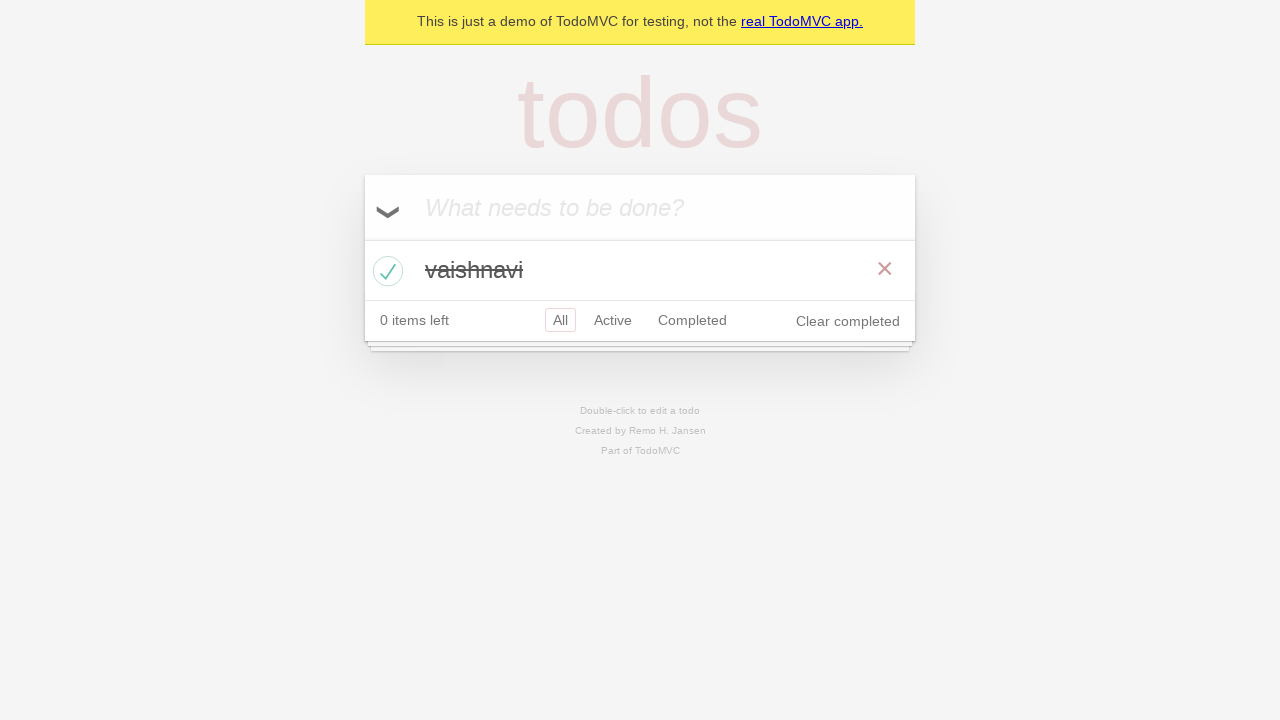

Clicked 'Clear completed' button to remove final todo item at (848, 321) on internal:role=button[name="Clear completed"i]
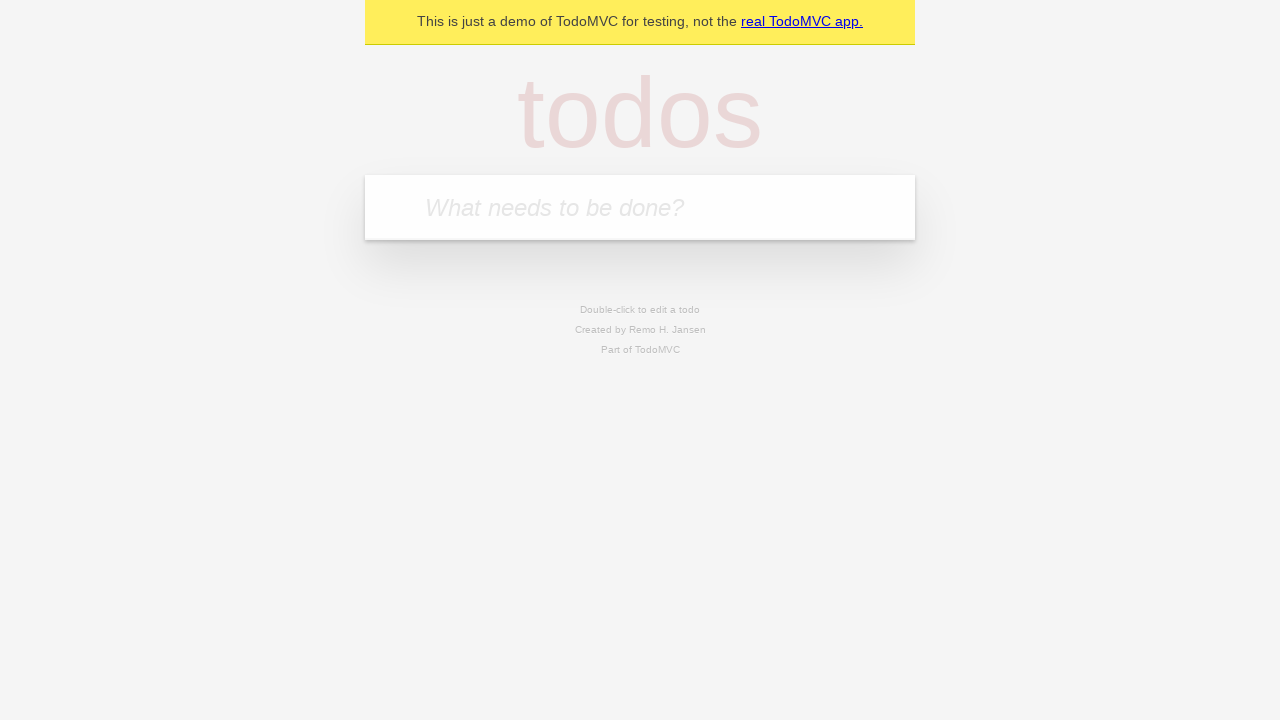

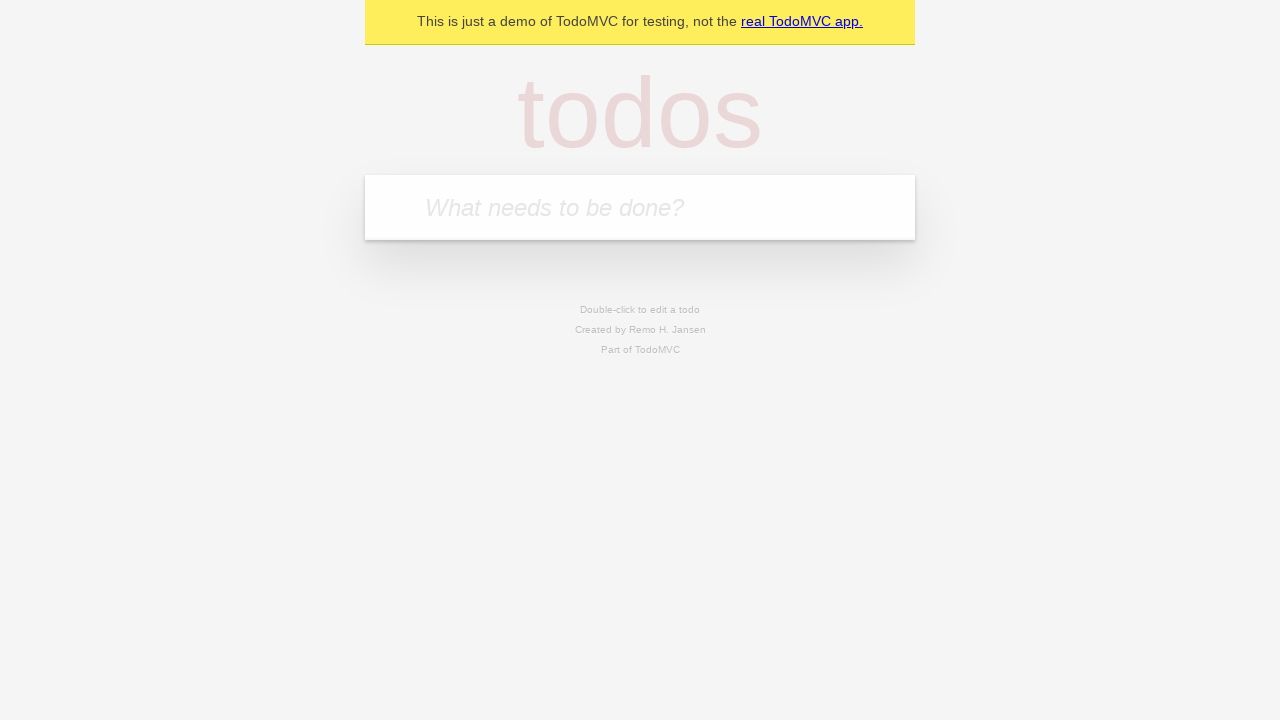